Tests input field functionality by setting a value and then adding more text to it

Starting URL: https://jquery.com/

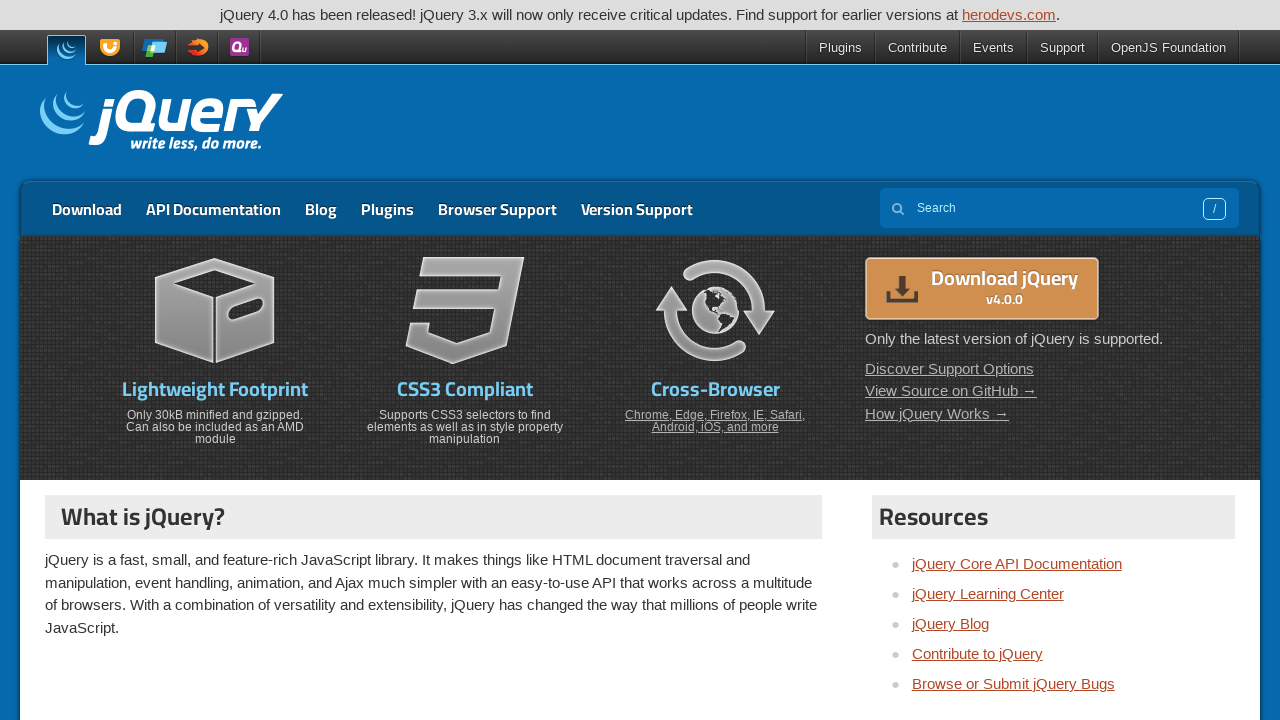

Filled search field with 'Search' on [name='s']
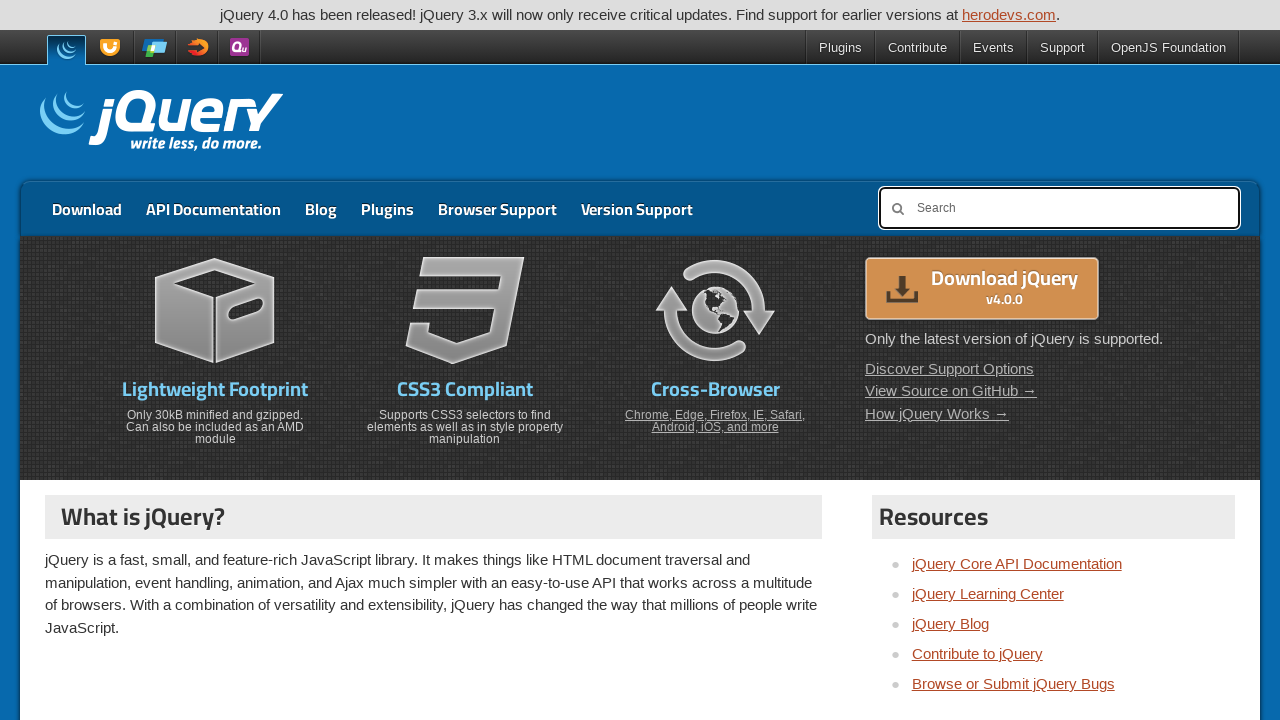

Added 'Selectors' text to search field using press_sequentially
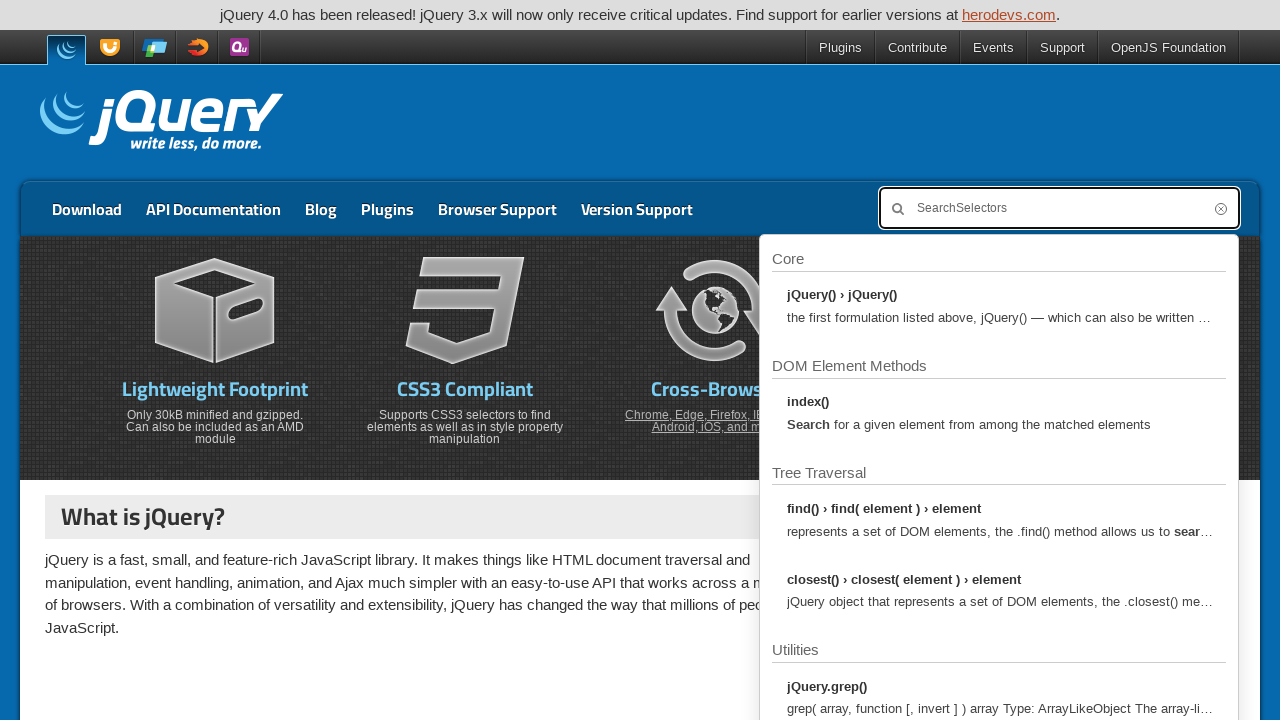

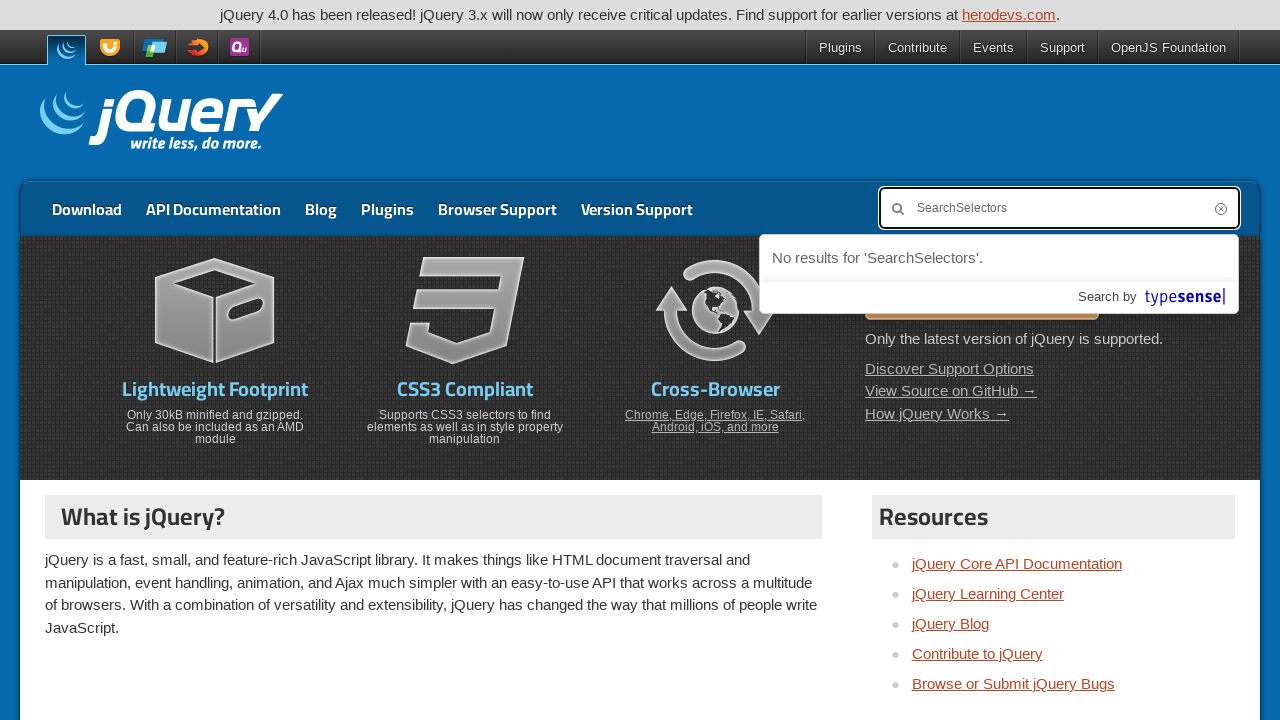